Tests click functionality by clicking a button within an iframe

Starting URL: https://www.w3schools.com/jsref/tryit.asp?filename=tryjsref_onclick

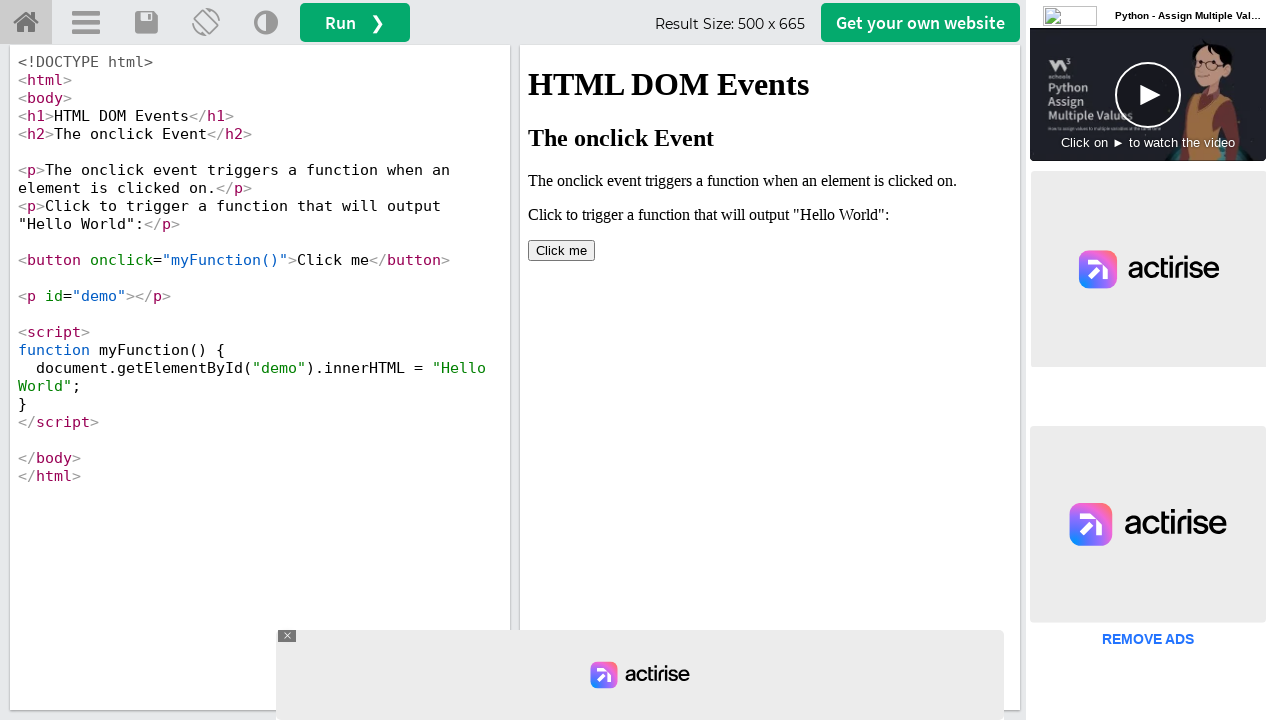

Located iframe with id 'iframeResult'
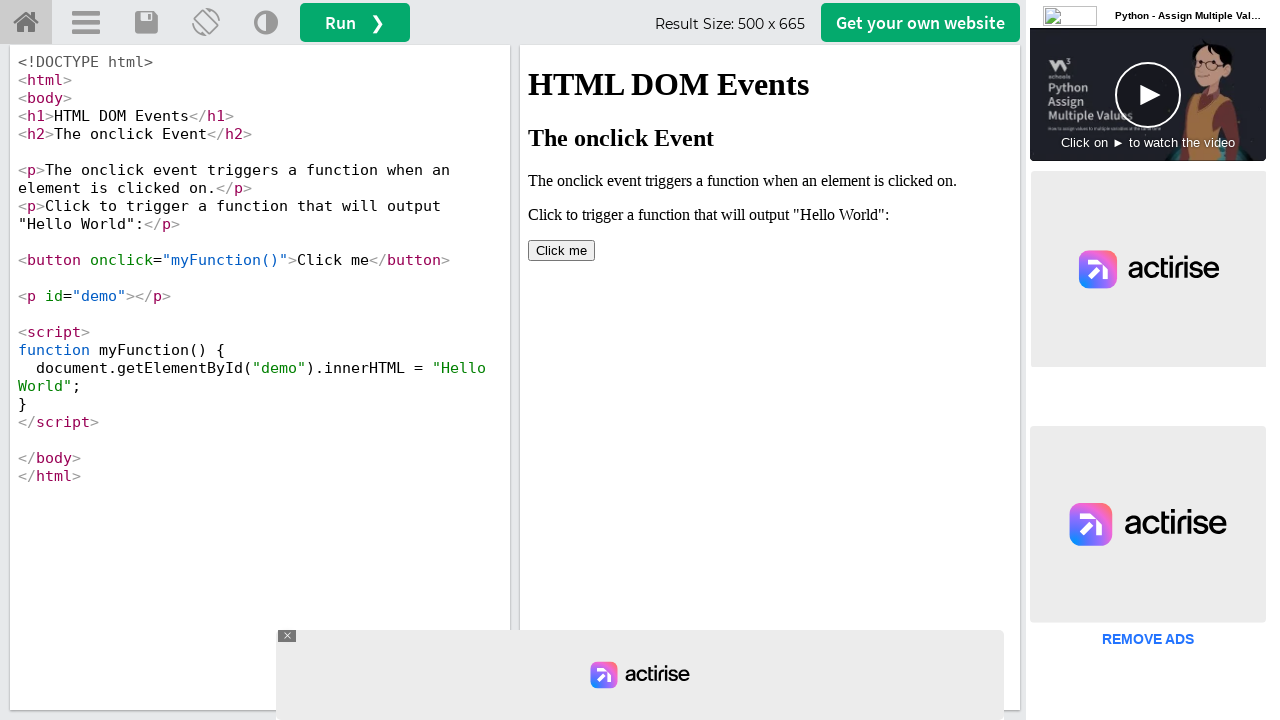

Clicked 'Click me' button within iframe at (562, 250) on iframe[id='iframeResult'] >> internal:control=enter-frame >> button:has-text('Cl
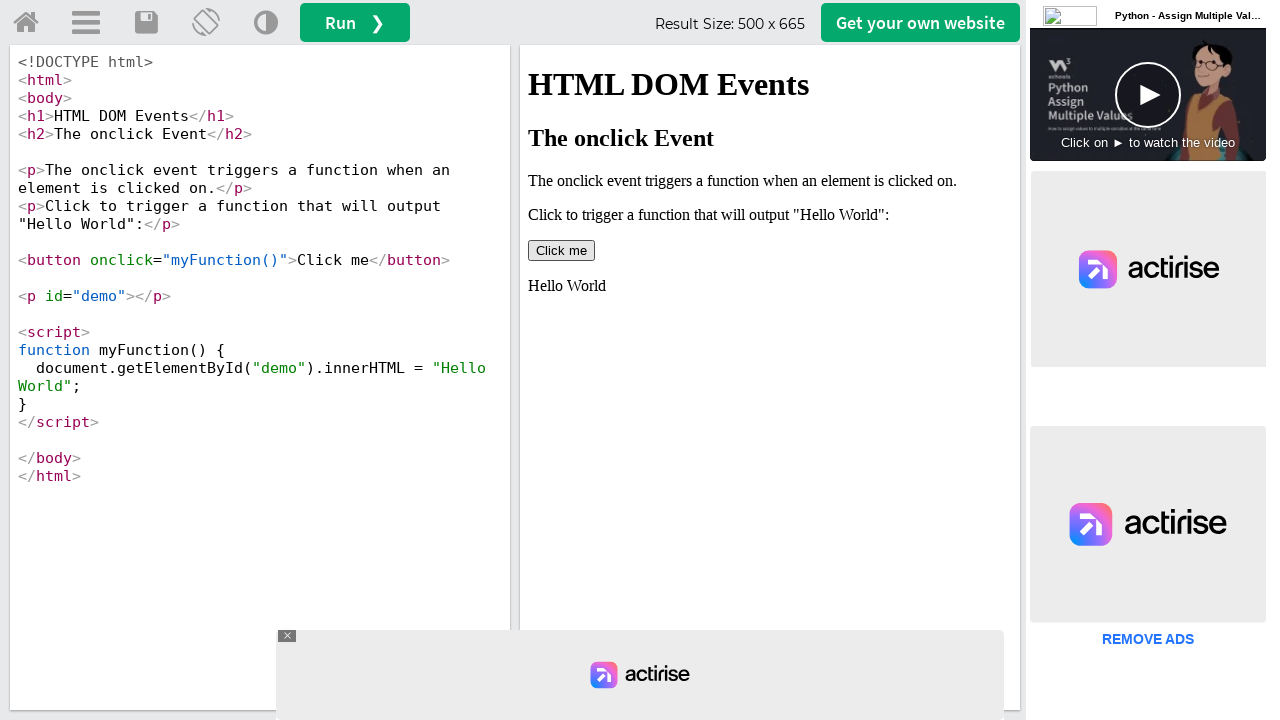

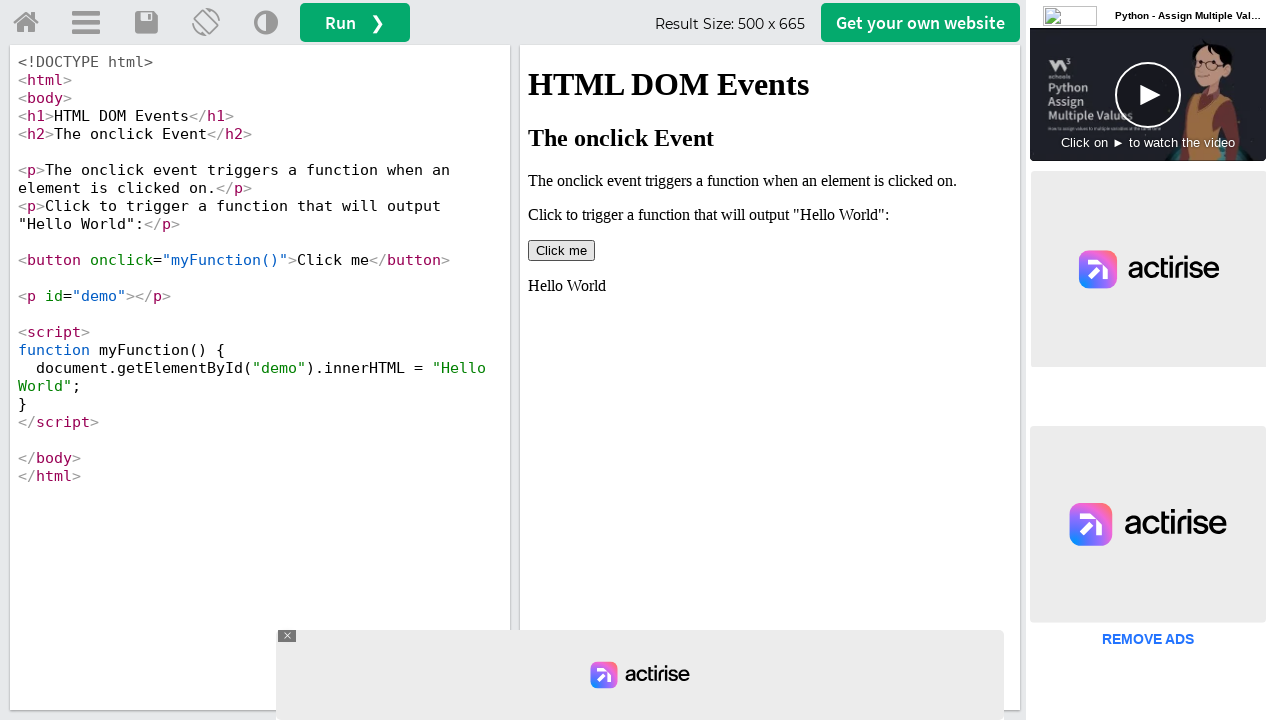